Closes the login popup if it appears on Flipkart homepage

Starting URL: https://www.flipkart.com/

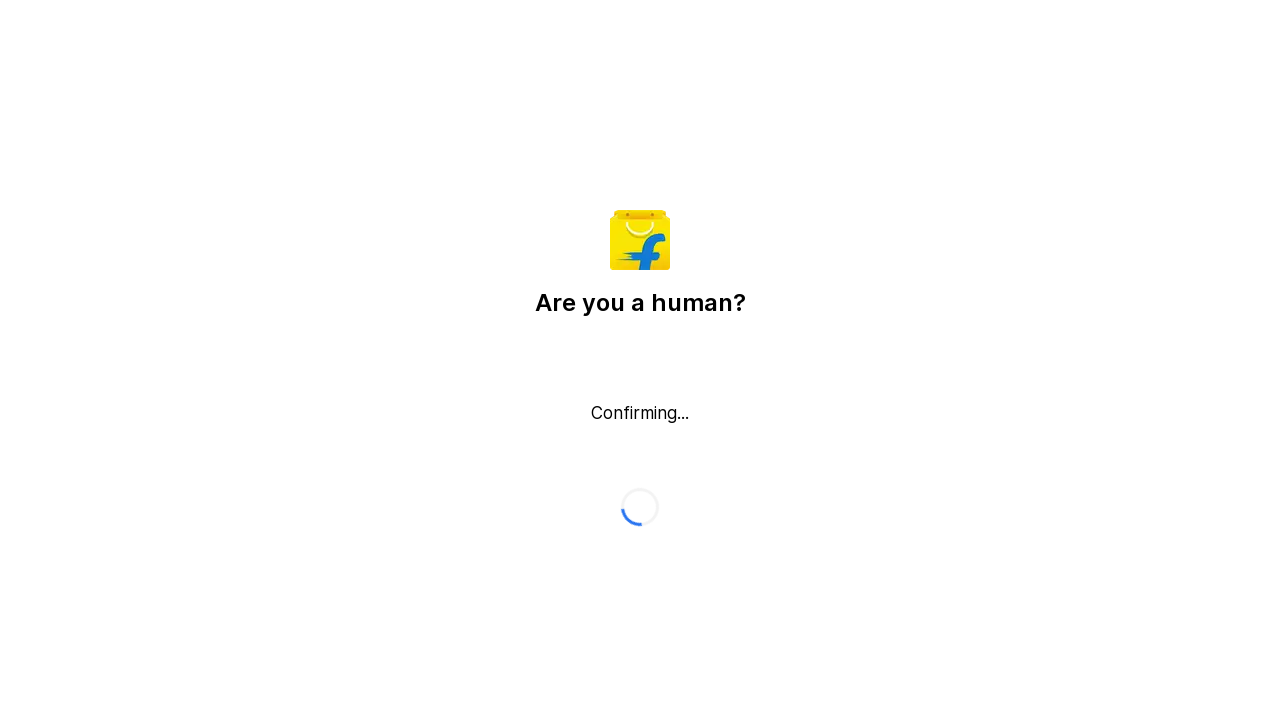

Login popup did not appear on Flipkart homepage on xpath=//button[text()='✕']
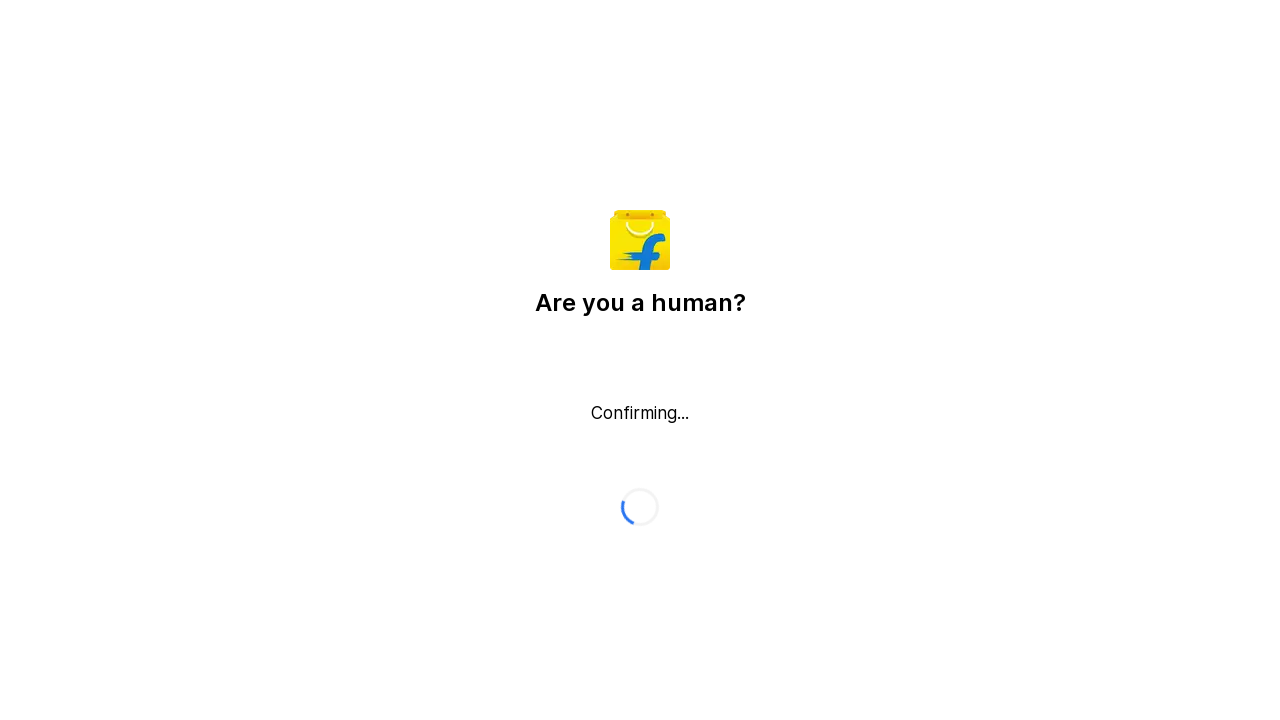

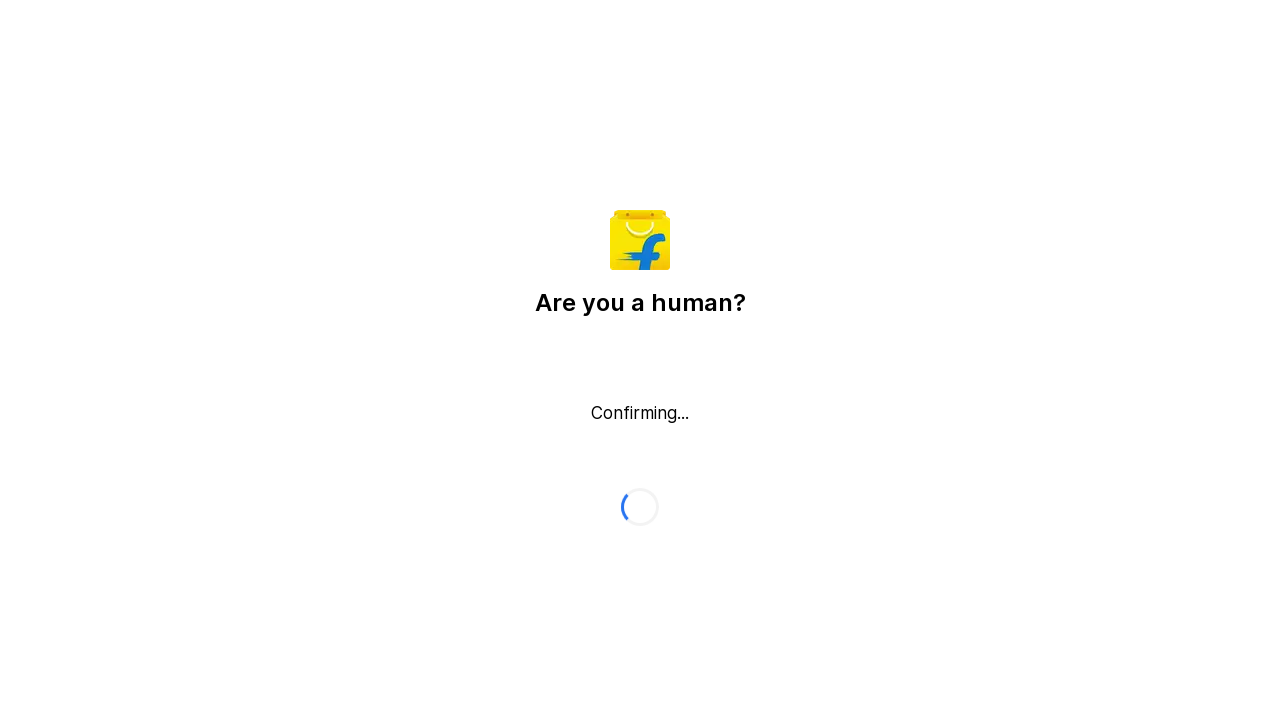